Tests prompt box by entering a name but clicking Cancel.

Starting URL: https://demoqa.com/alerts

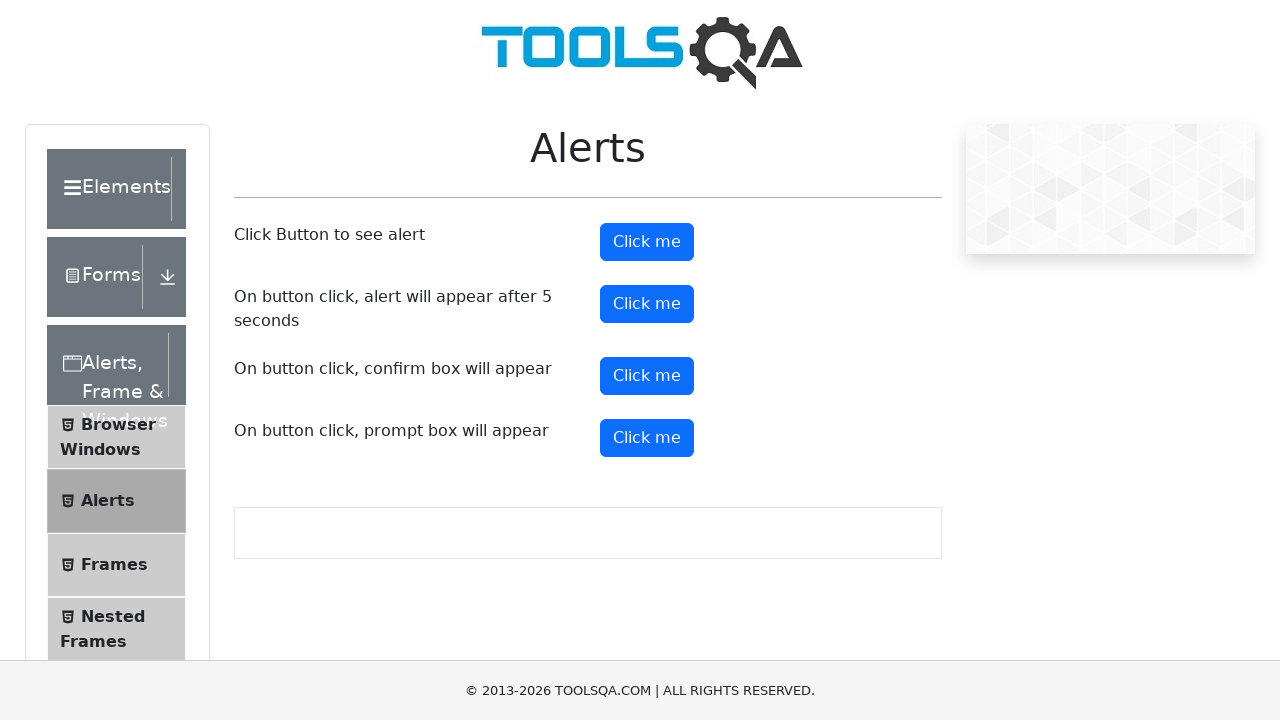

Set up dialog handler to dismiss prompt
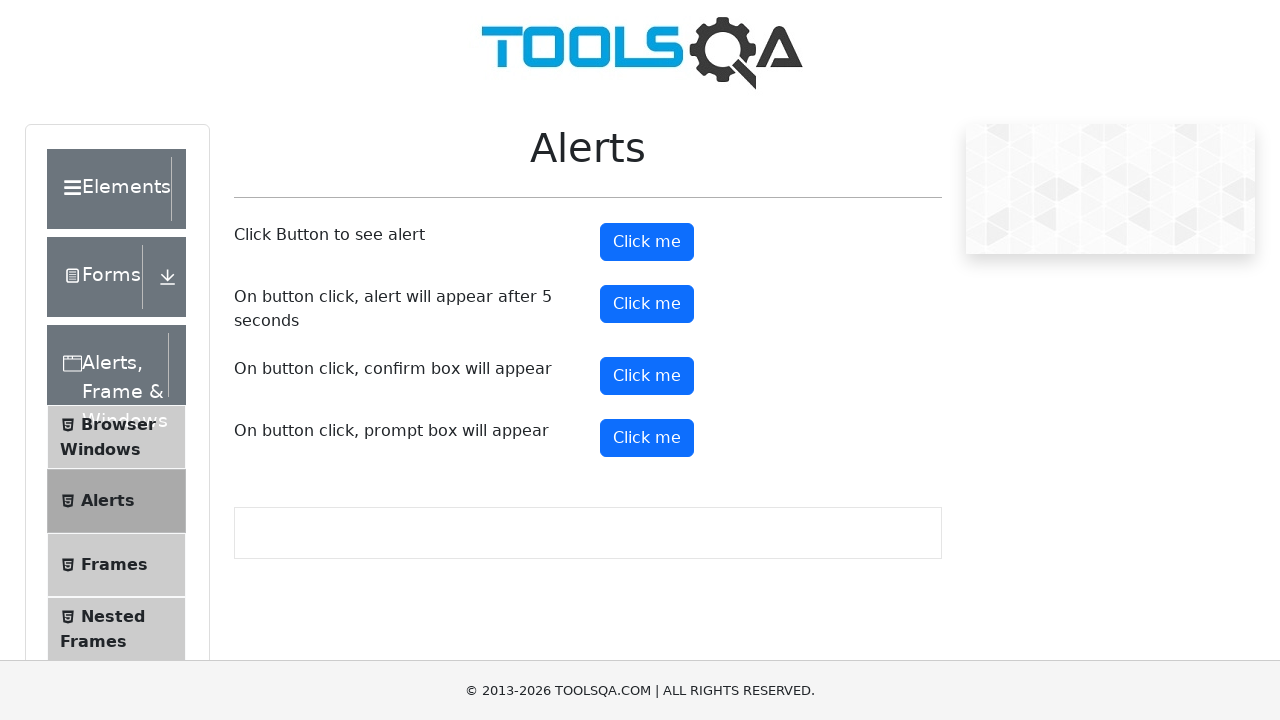

Clicked prompt button to trigger prompt box at (647, 438) on #promtButton
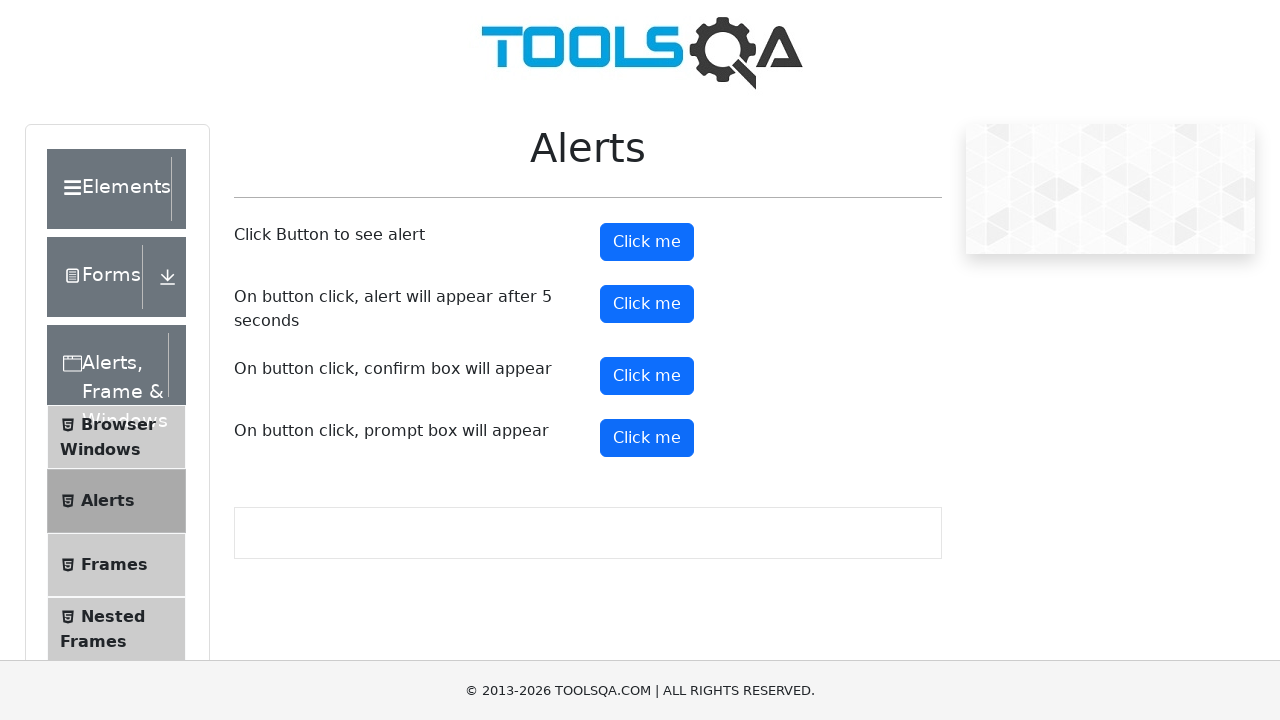

Waited for dialog dismissal and verified no result element appears
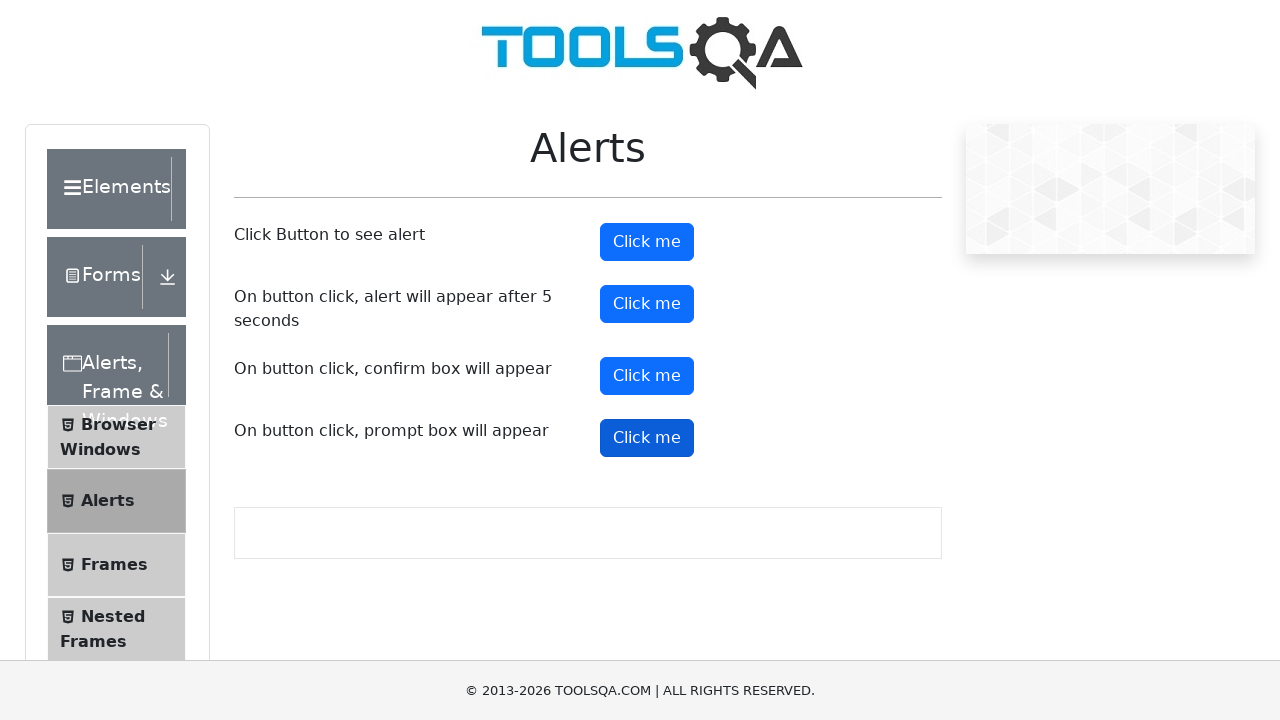

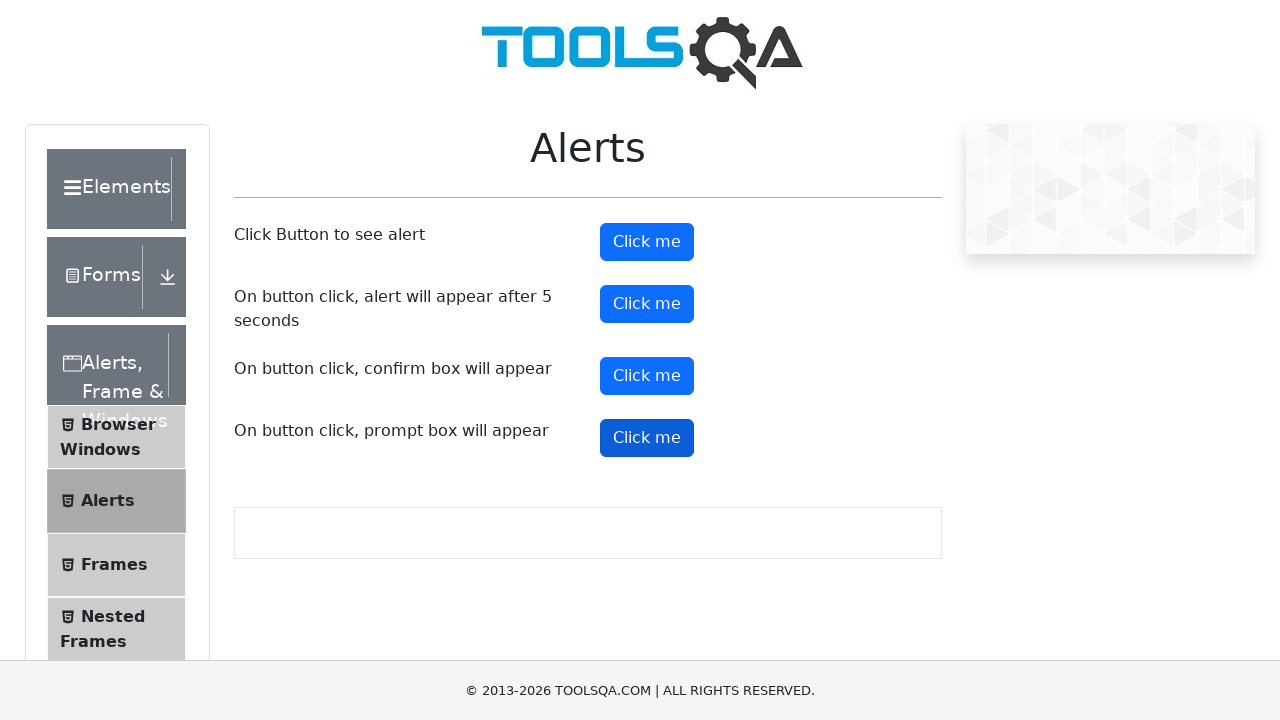